Tests dynamic loading functionality by clicking the START button and verifying that "Hello World!" text appears after the loading completes.

Starting URL: https://automationfc.github.io/dynamic-loading/

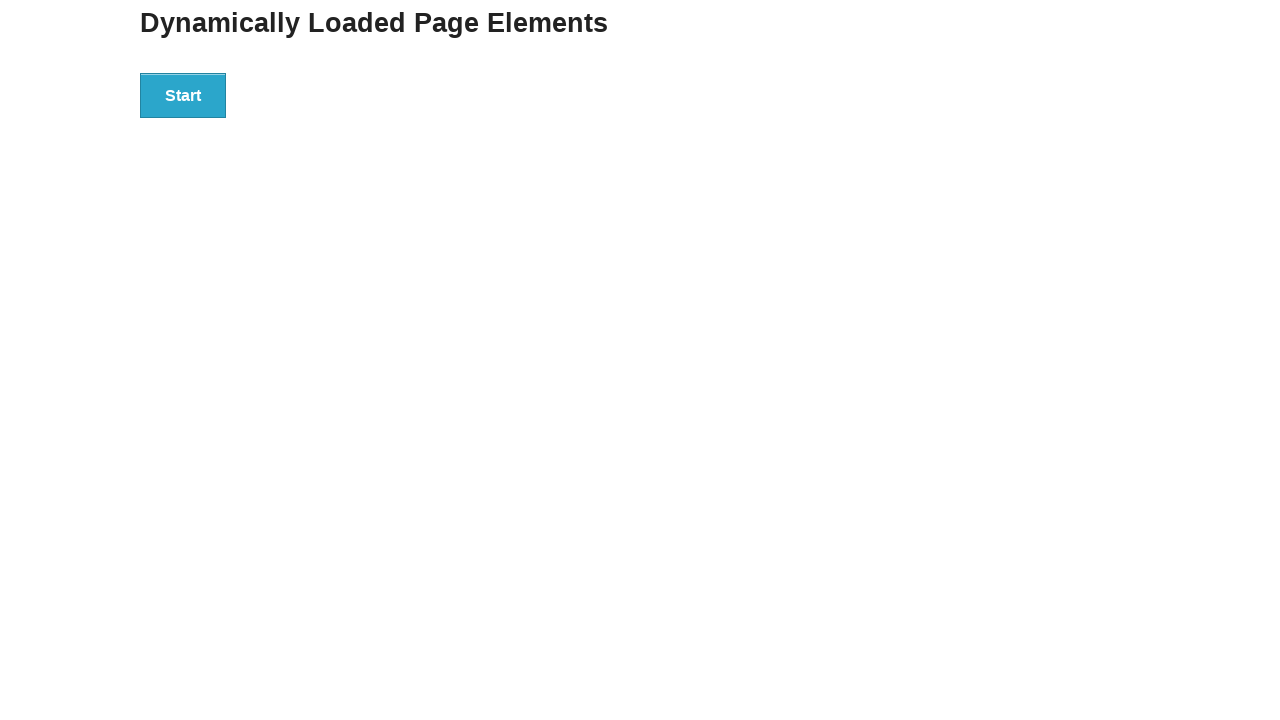

Clicked the START button to initiate dynamic loading at (183, 95) on div#start > button
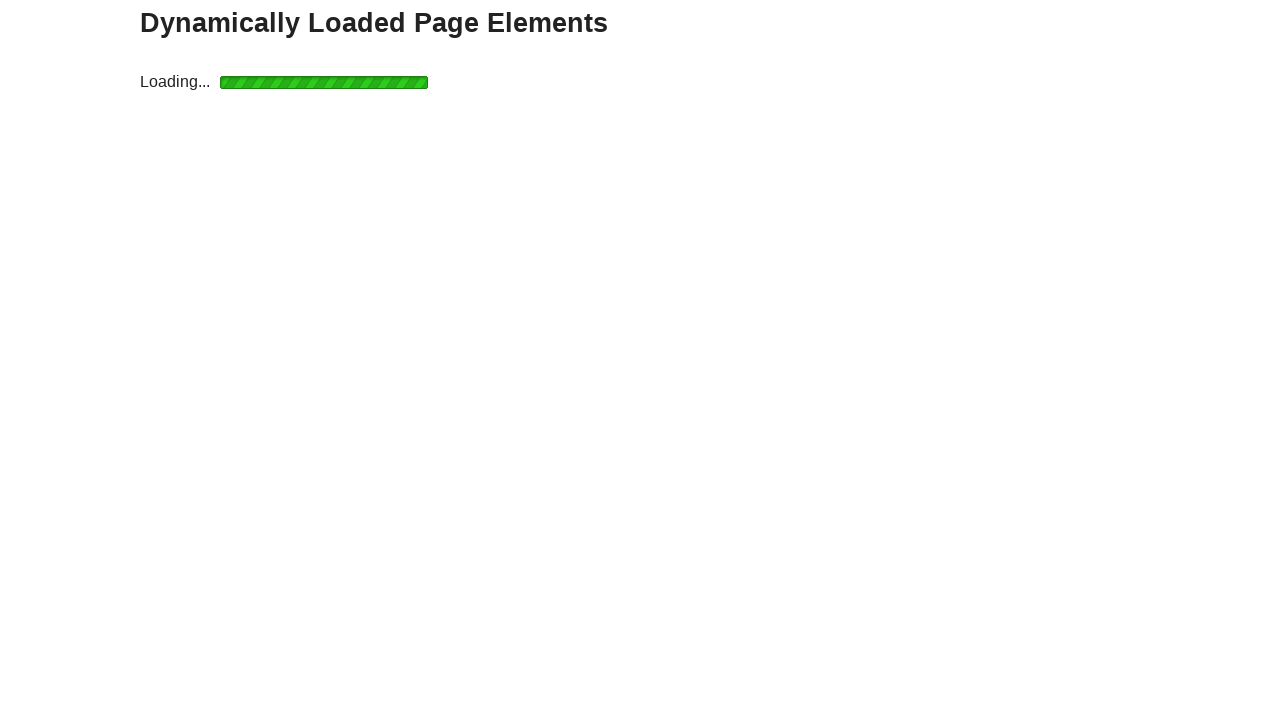

Waited for 'Hello World!' text to appear after loading completed
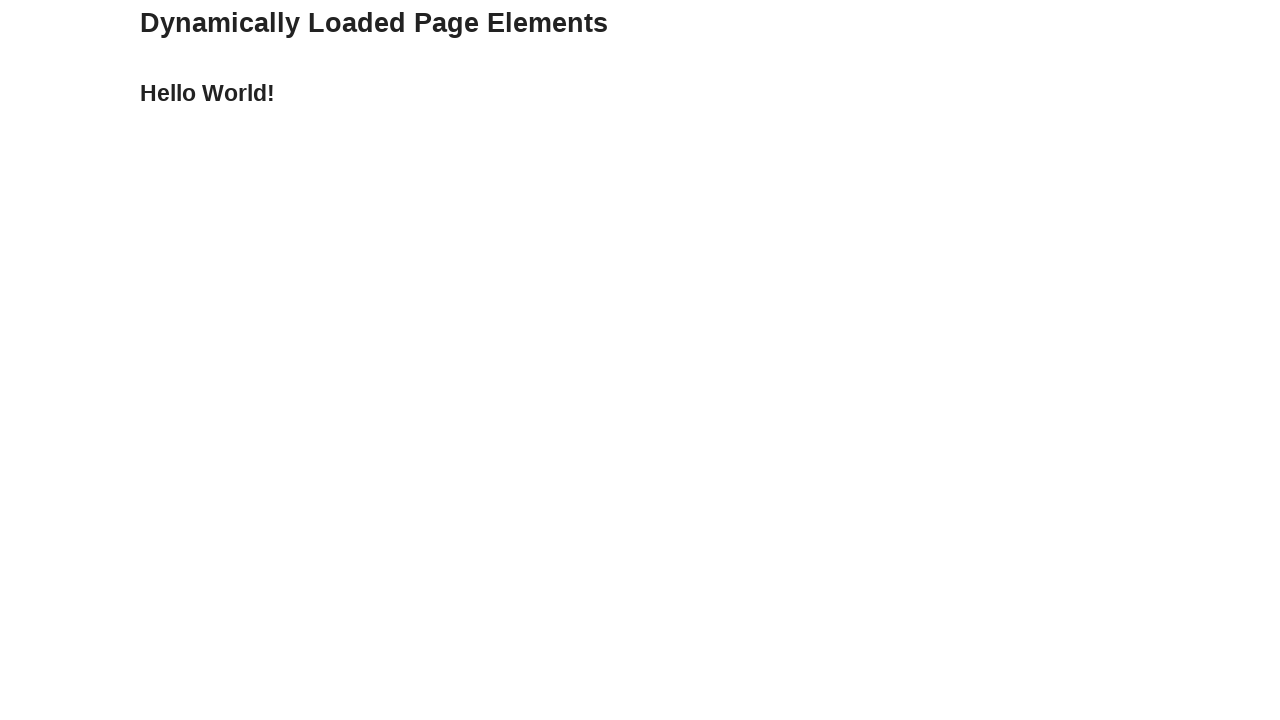

Retrieved the text content from the finish message
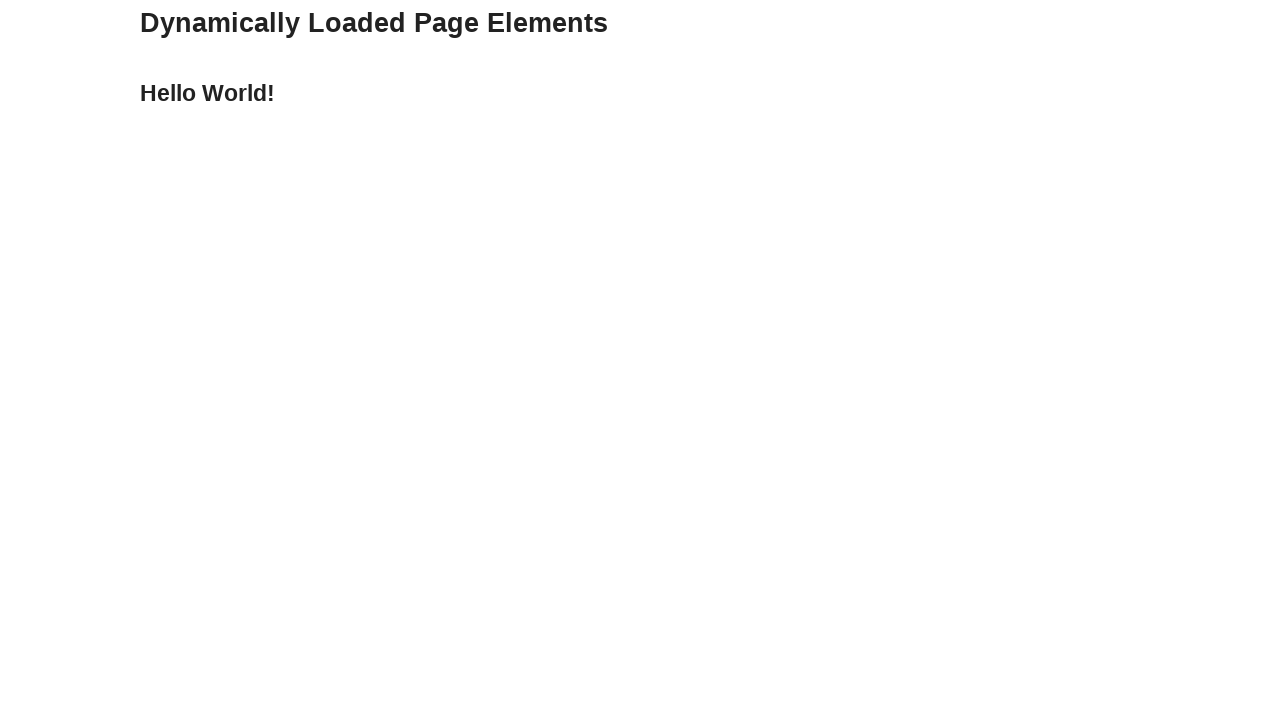

Verified that the text content equals 'Hello World!'
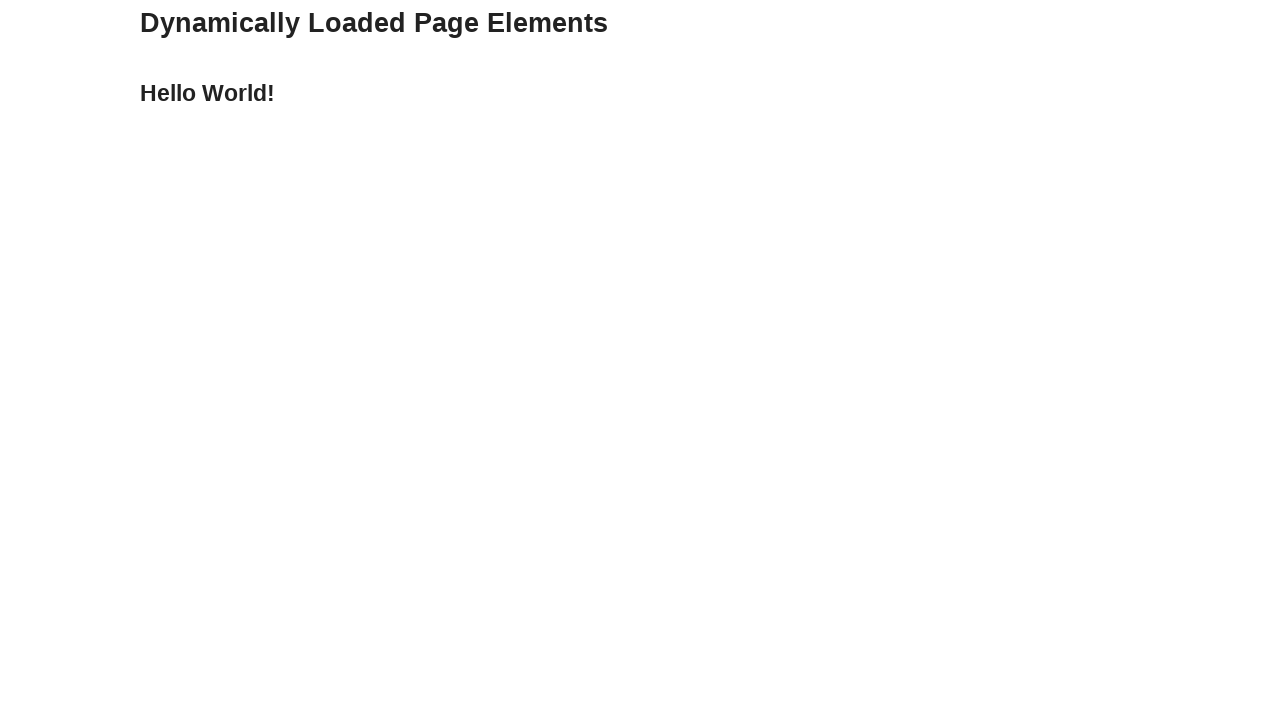

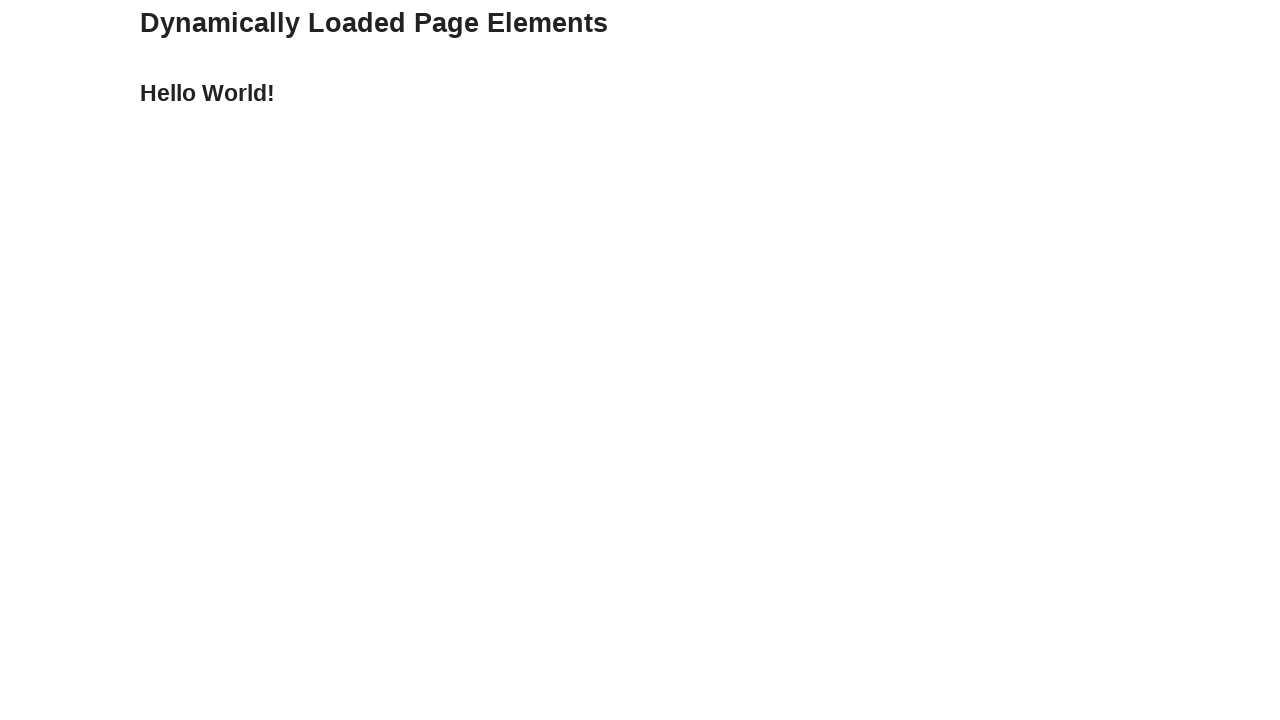